Navigates to Qimai app search page and scrolls through multiple pages of search results to load all content

Starting URL: https://www.qimai.cn/search/index/country/cn/search/music

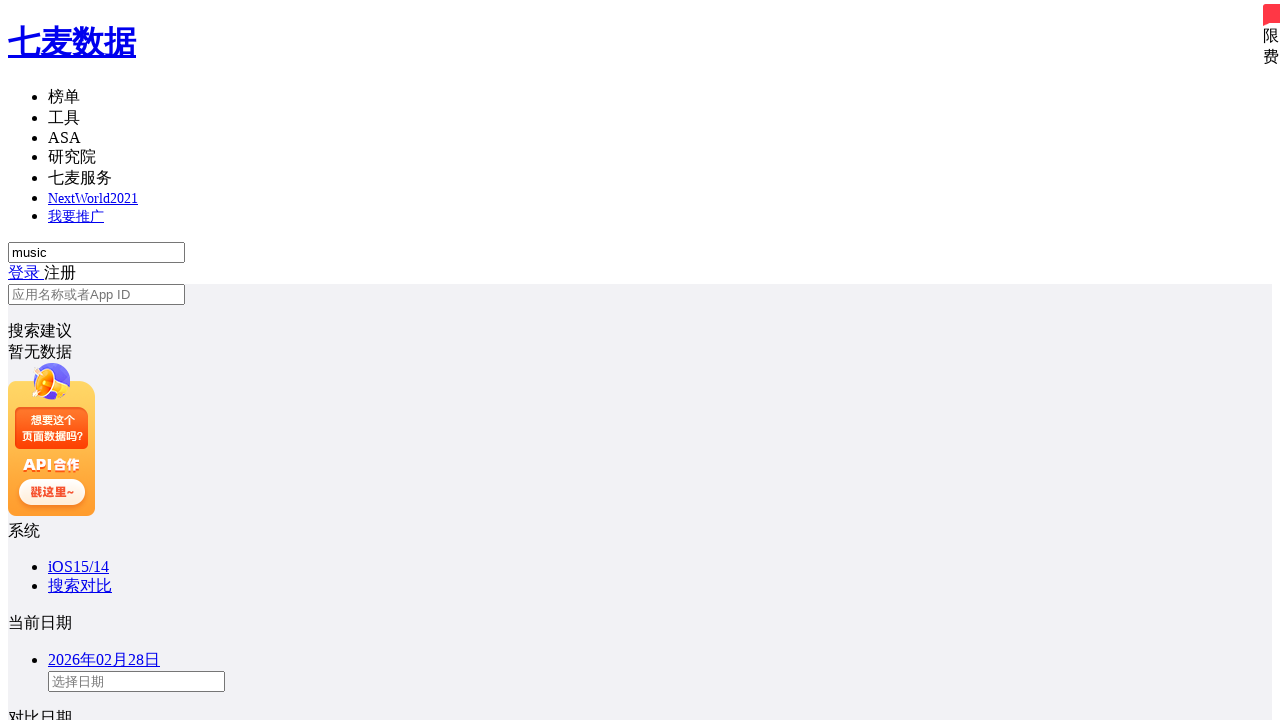

Waited for search results table rows to load on Qimai search page
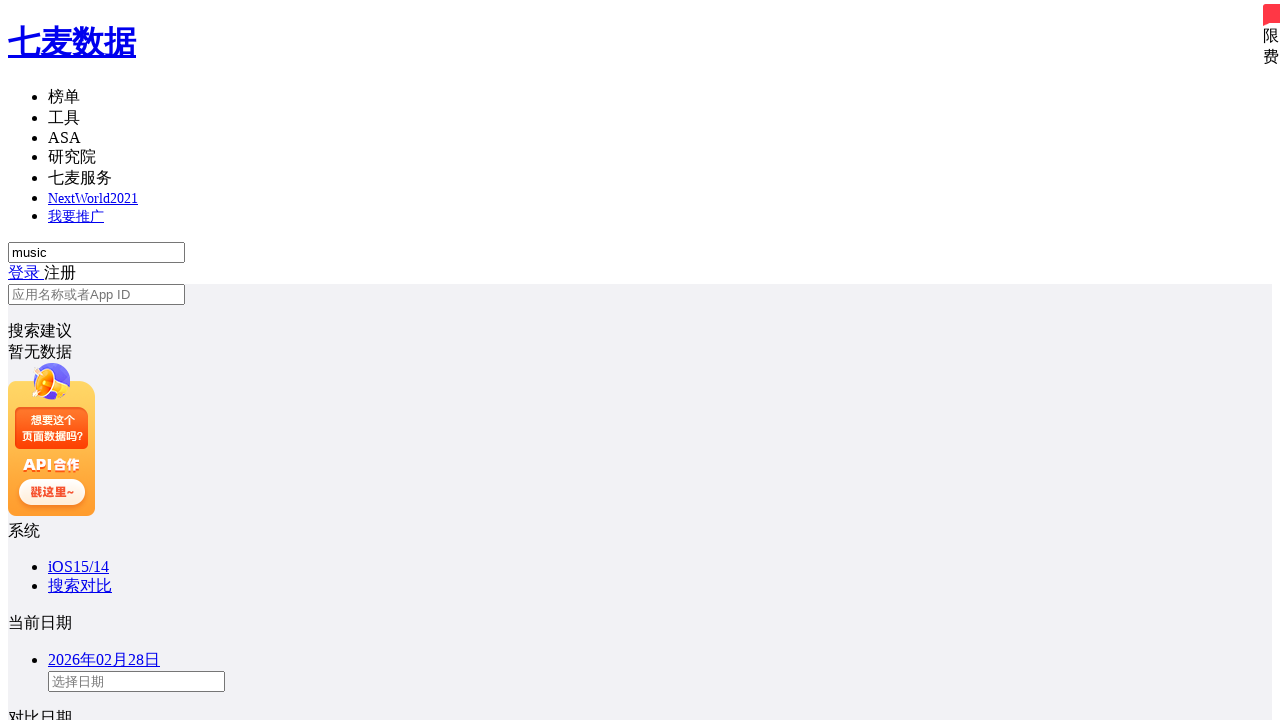

Scrolled to bottom of page (scroll iteration 1/4)
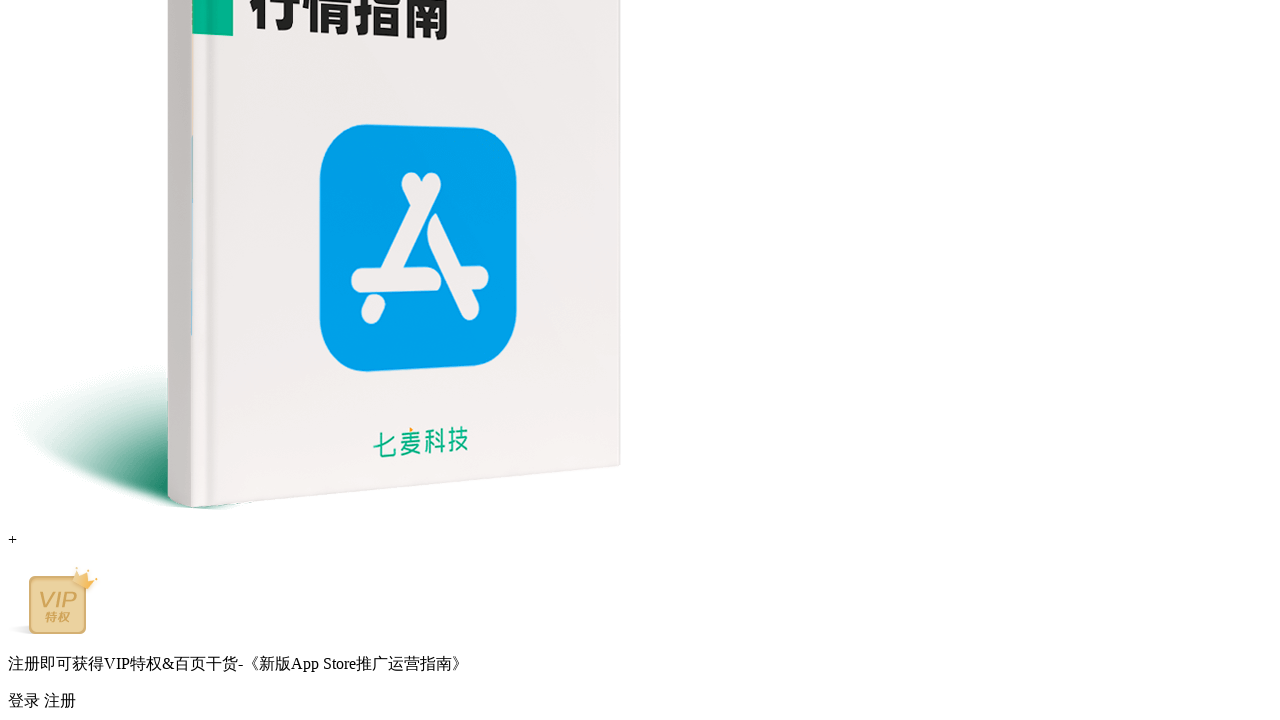

Waited 3 seconds for content to load after scroll (iteration 1/4)
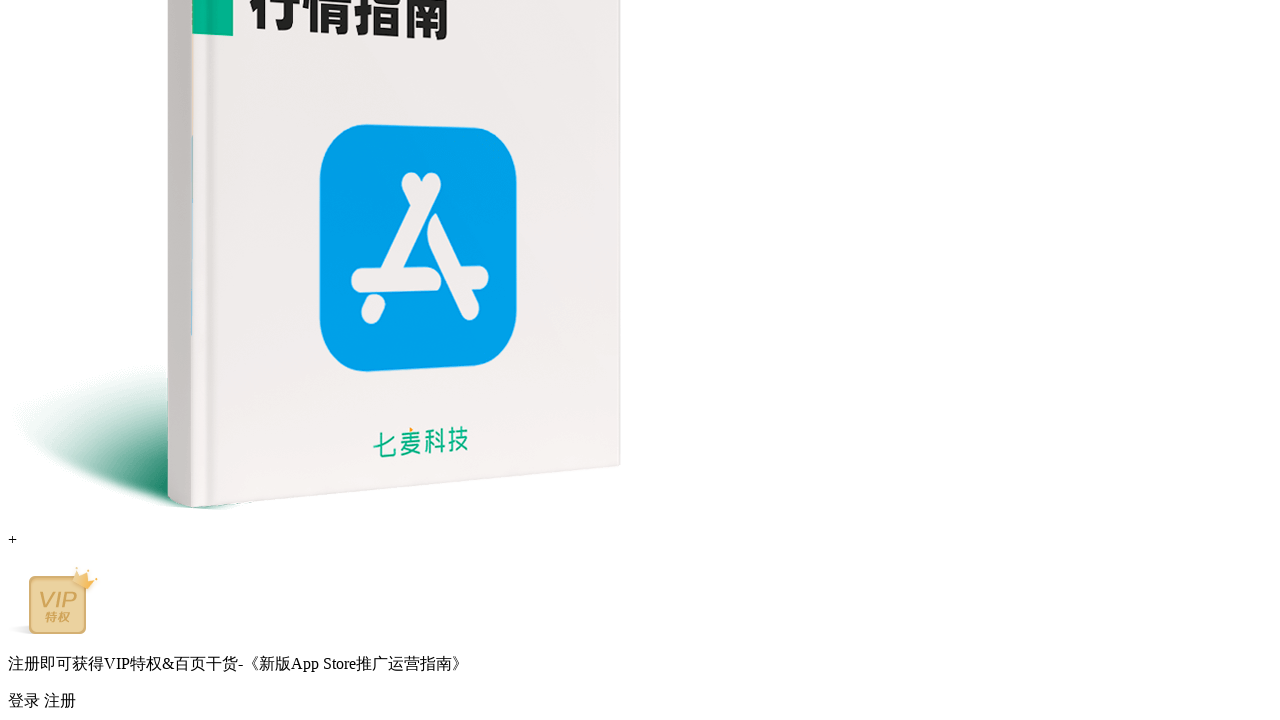

Scrolled to bottom of page (scroll iteration 2/4)
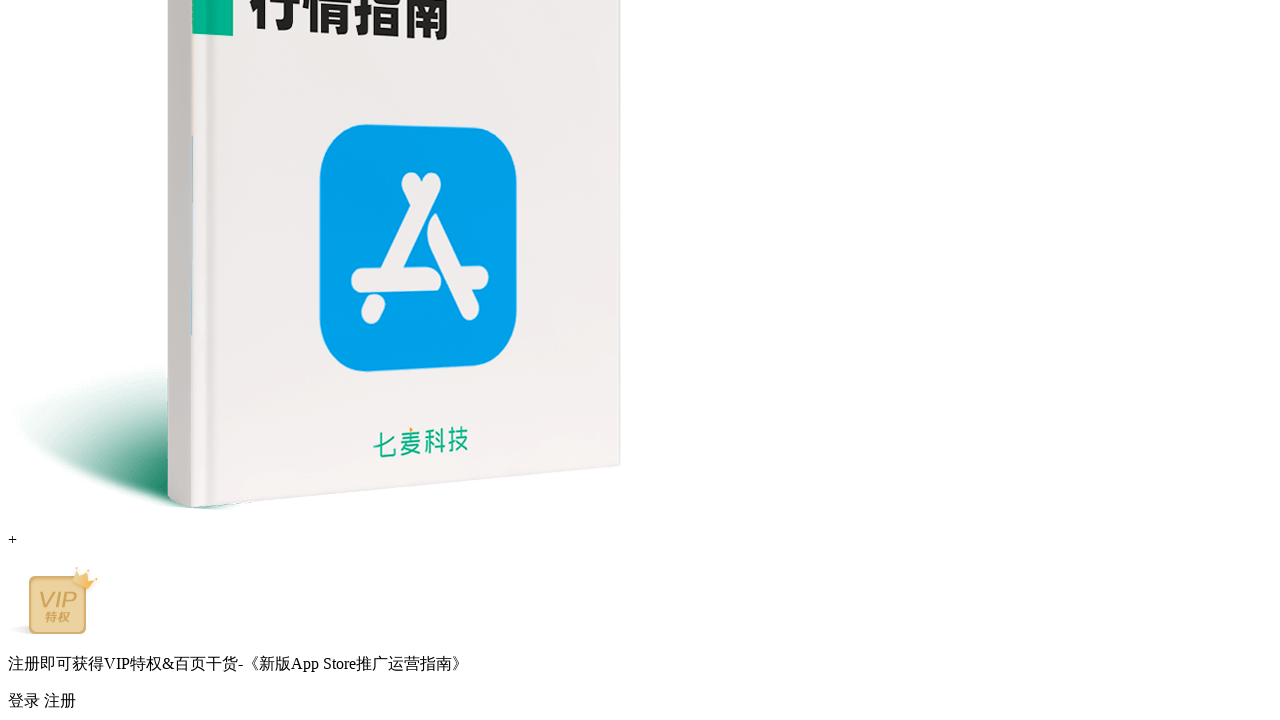

Waited 3 seconds for content to load after scroll (iteration 2/4)
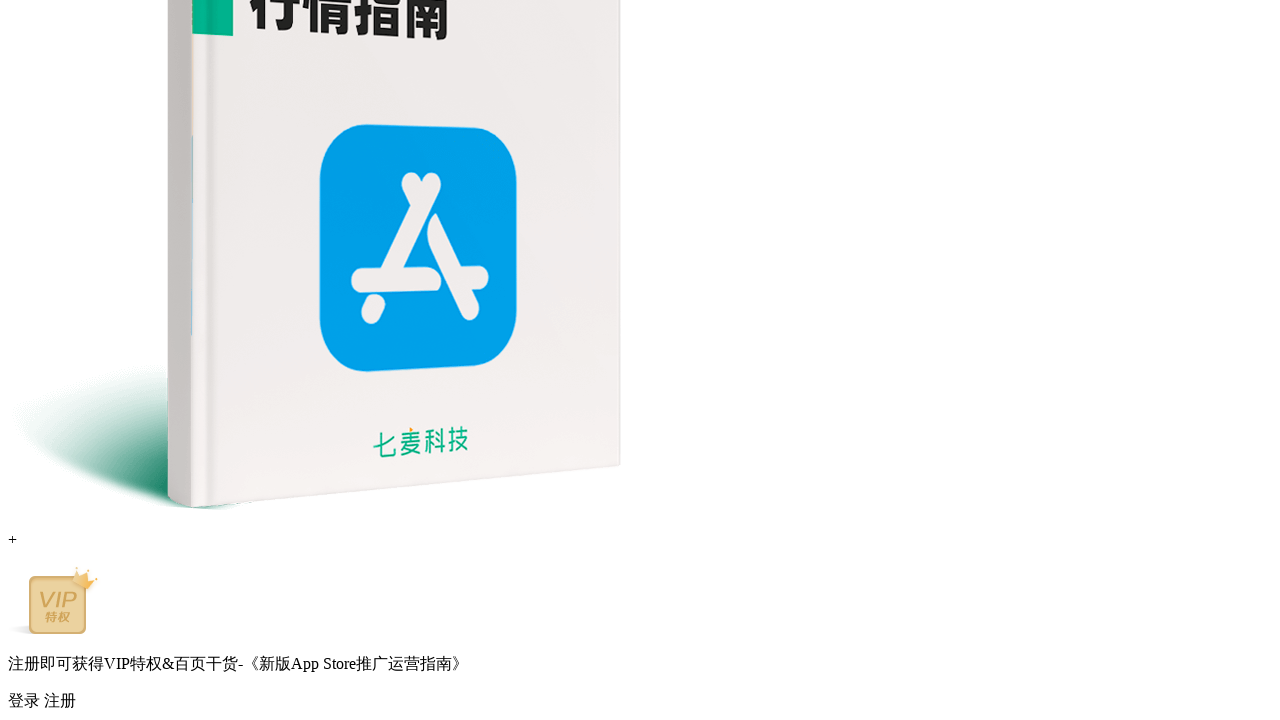

Scrolled to bottom of page (scroll iteration 3/4)
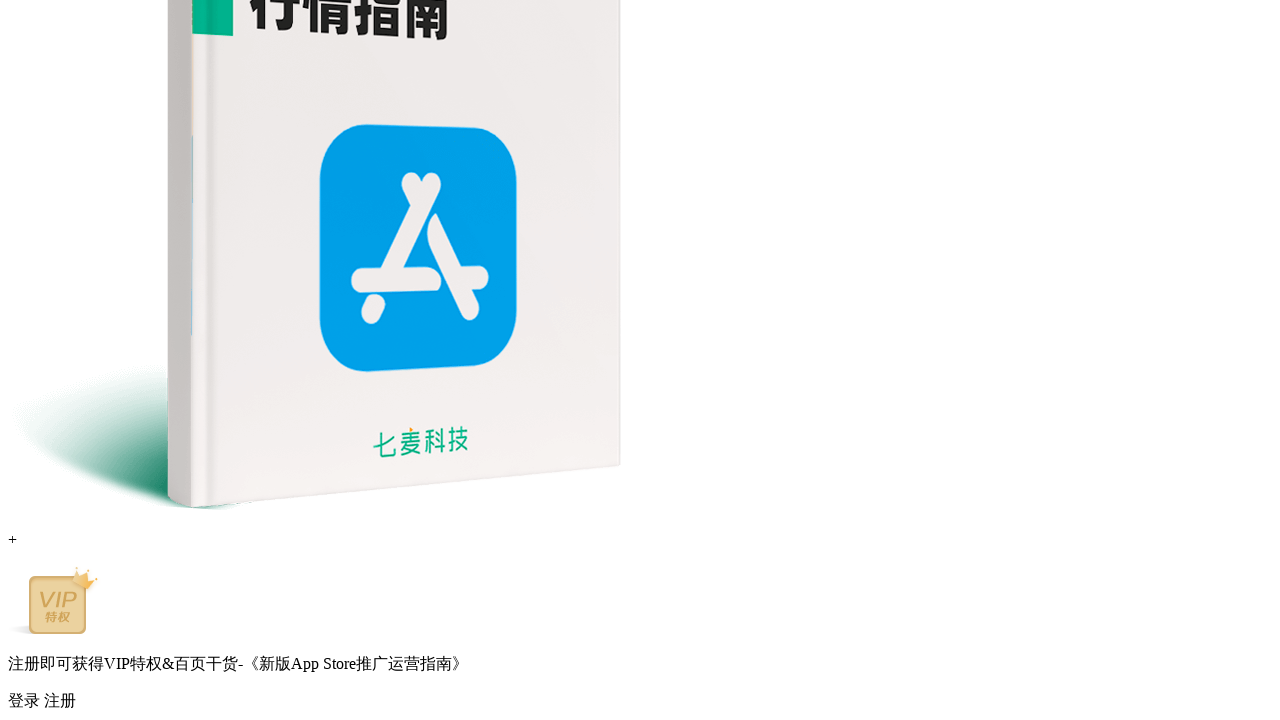

Waited 3 seconds for content to load after scroll (iteration 3/4)
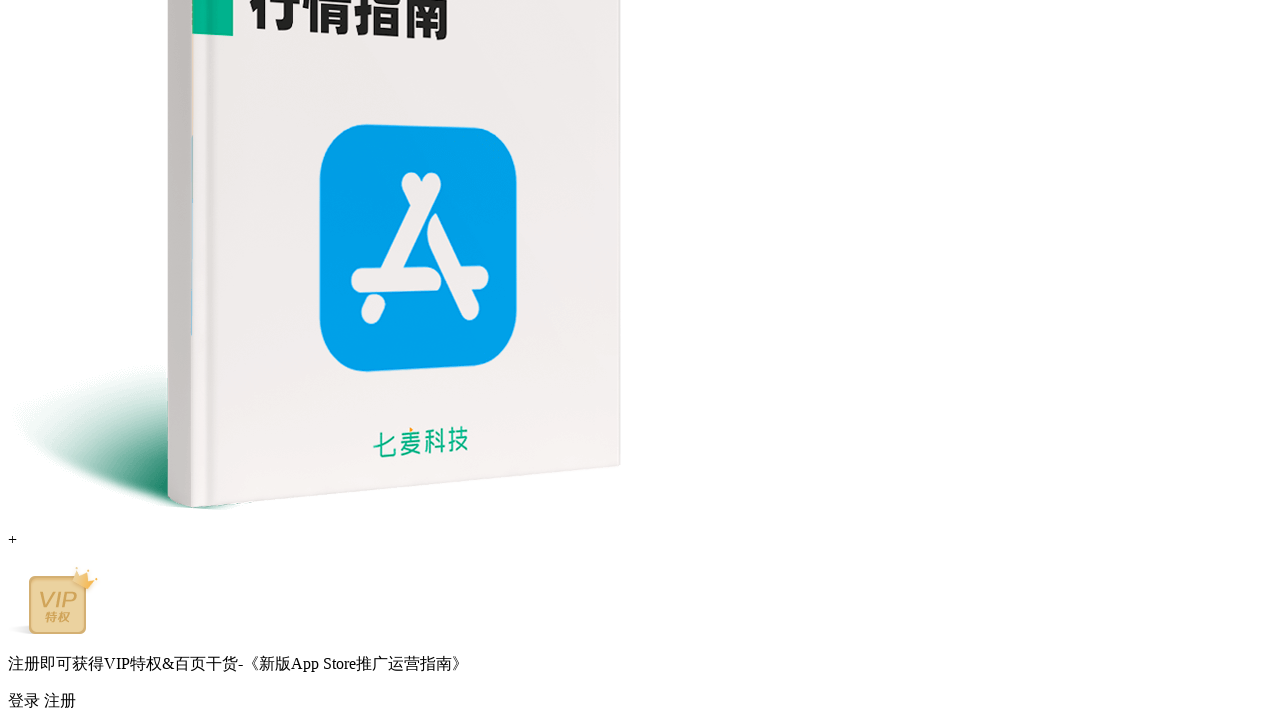

Scrolled to bottom of page (scroll iteration 4/4)
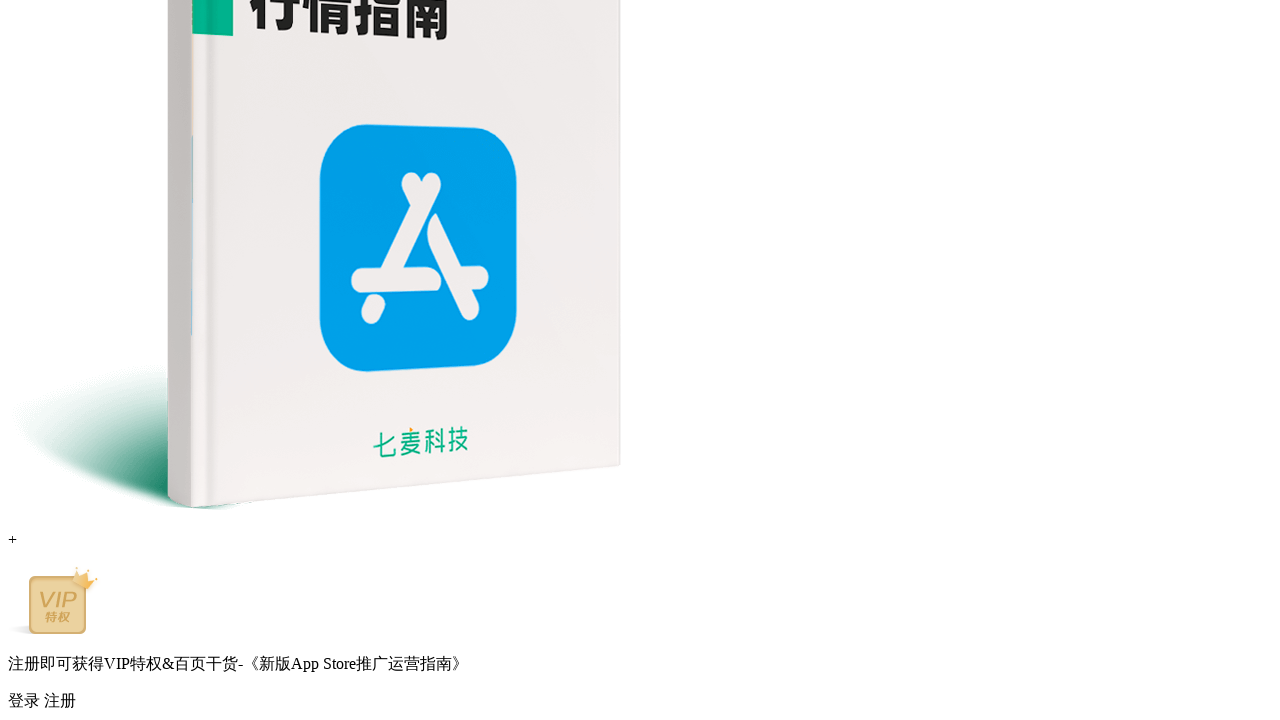

Waited 3 seconds for content to load after scroll (iteration 4/4)
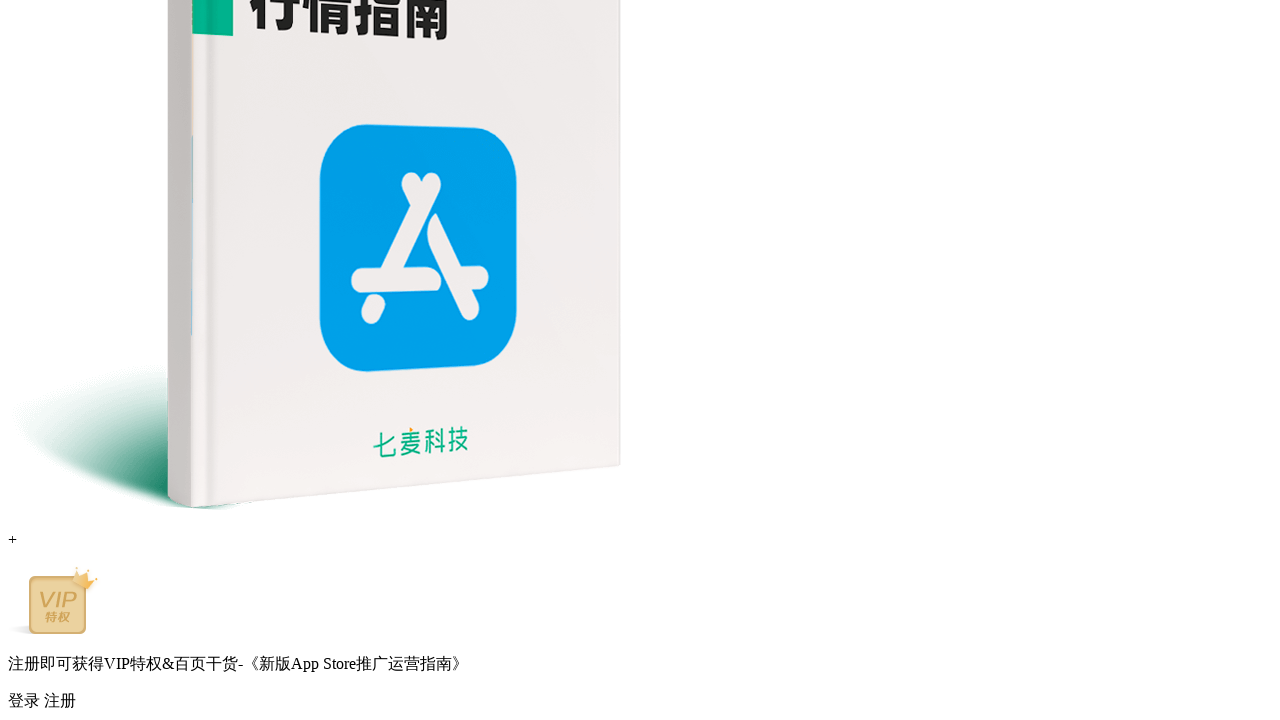

Verified search results table rows are present after scrolling
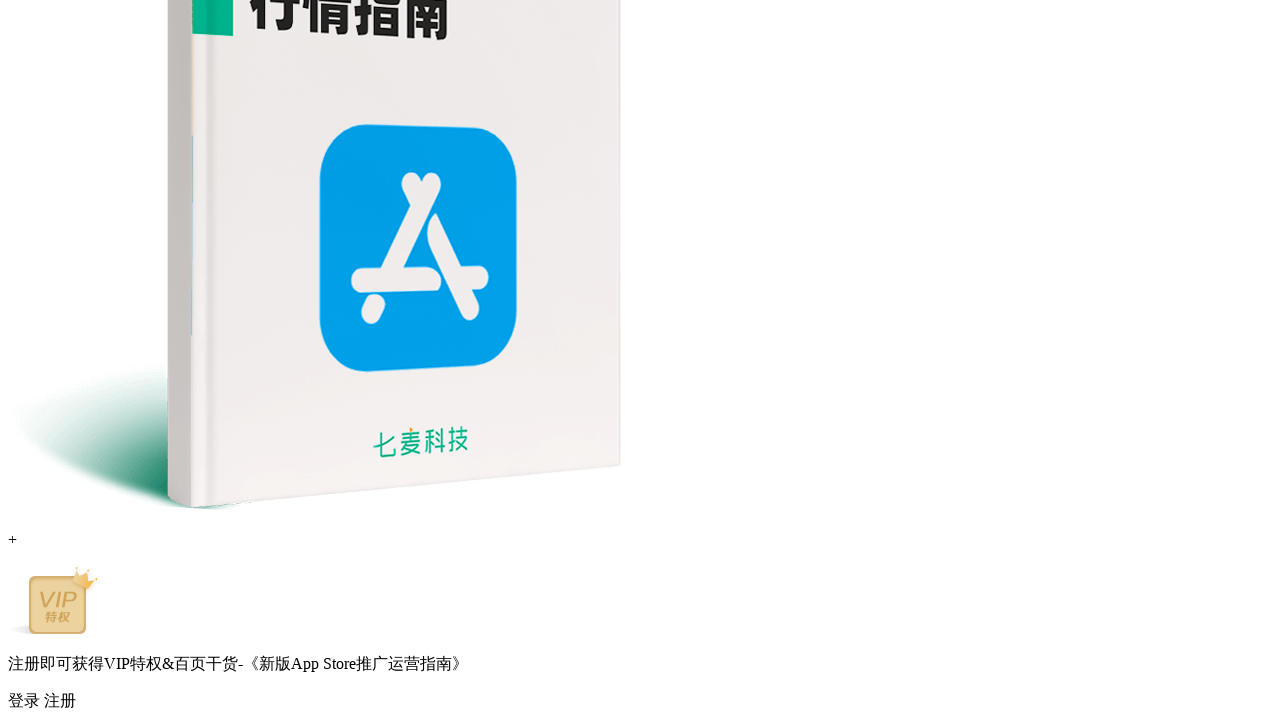

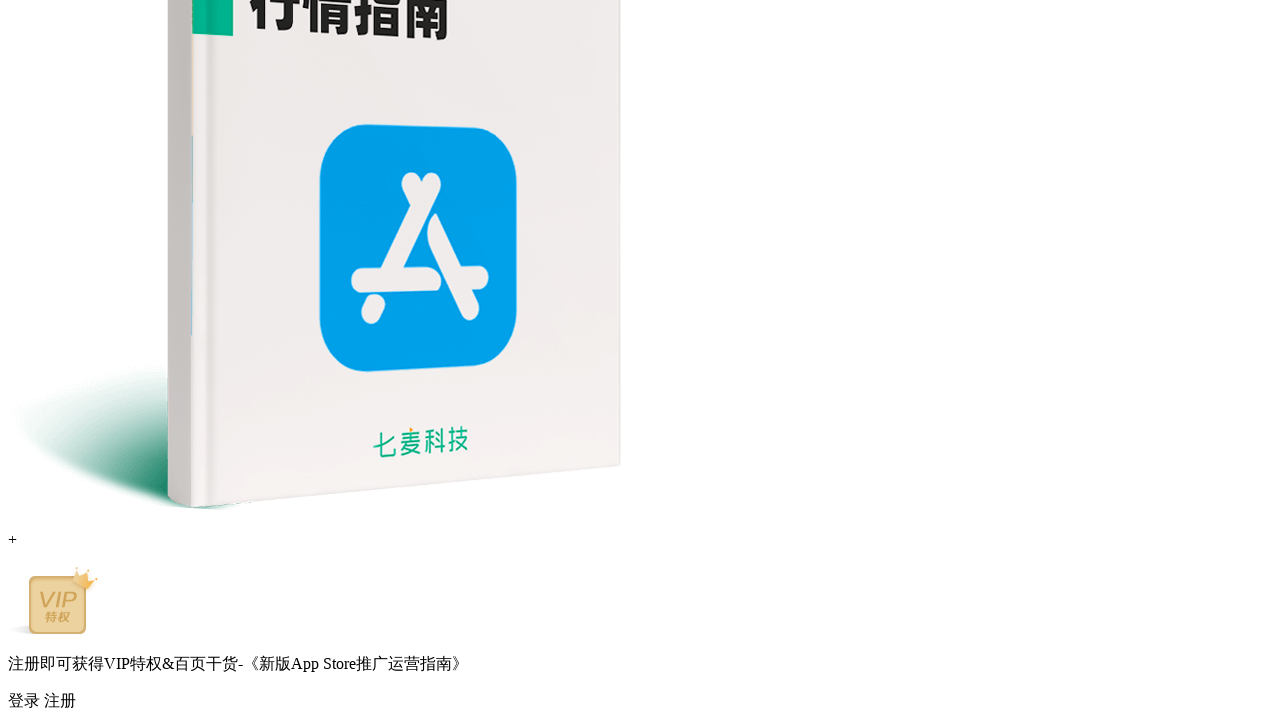